Tests handling multiple browser windows by clicking a button to open a new message window, switching to it, closing it, and switching back to the parent window.

Starting URL: https://demoqa.com/browser-windows

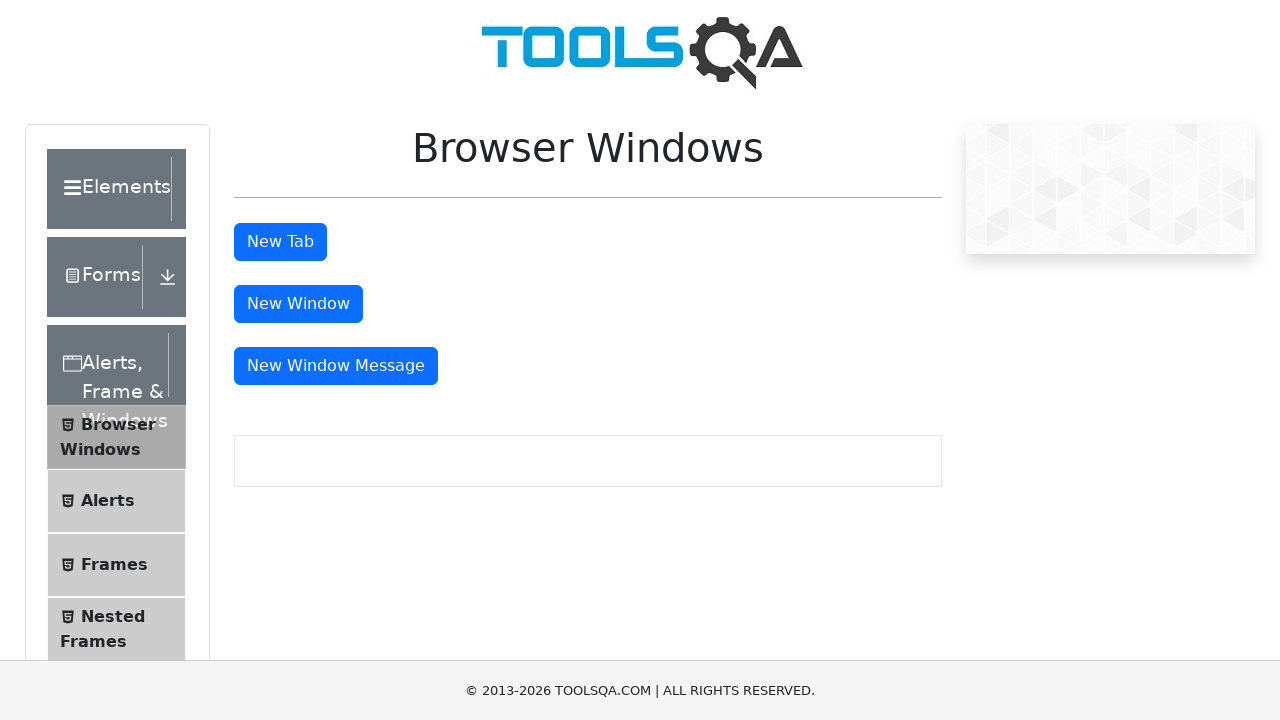

Scrolled to 'New Window Message' button
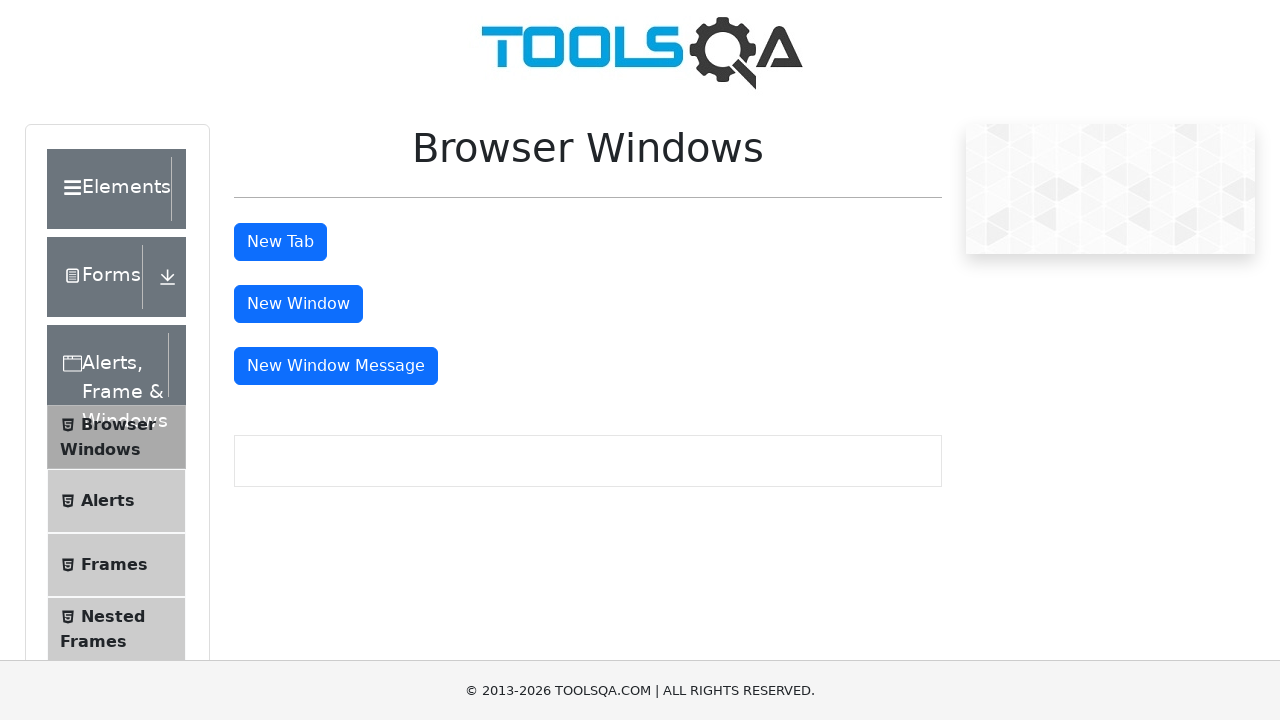

Stored parent page reference
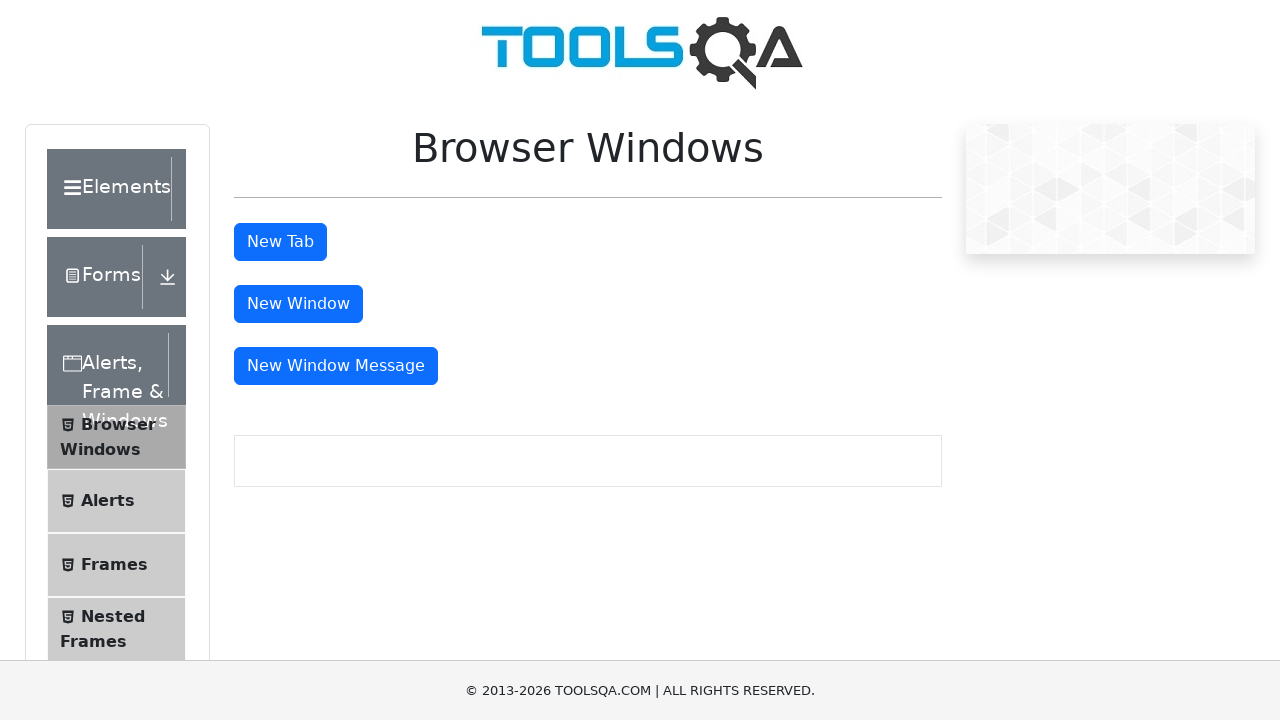

Clicked 'New Window Message' button to open new window at (336, 366) on xpath=//button[@id='messageWindowButton']
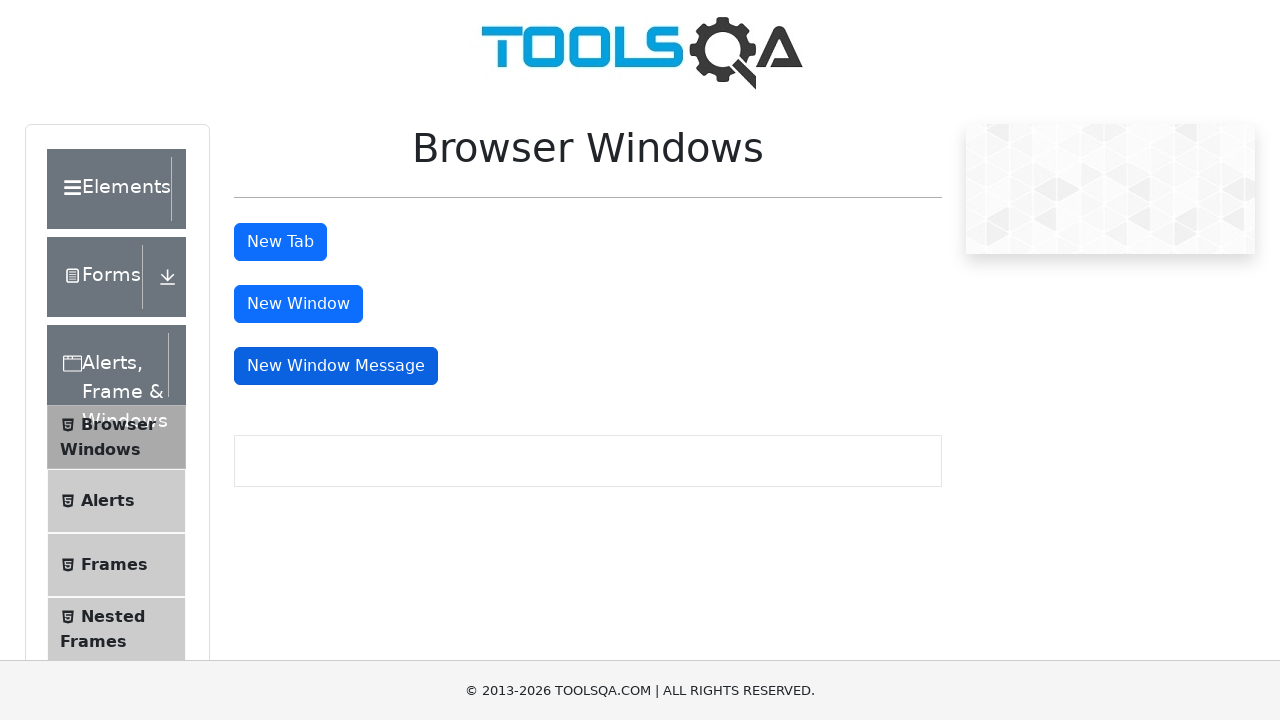

New window opened successfully
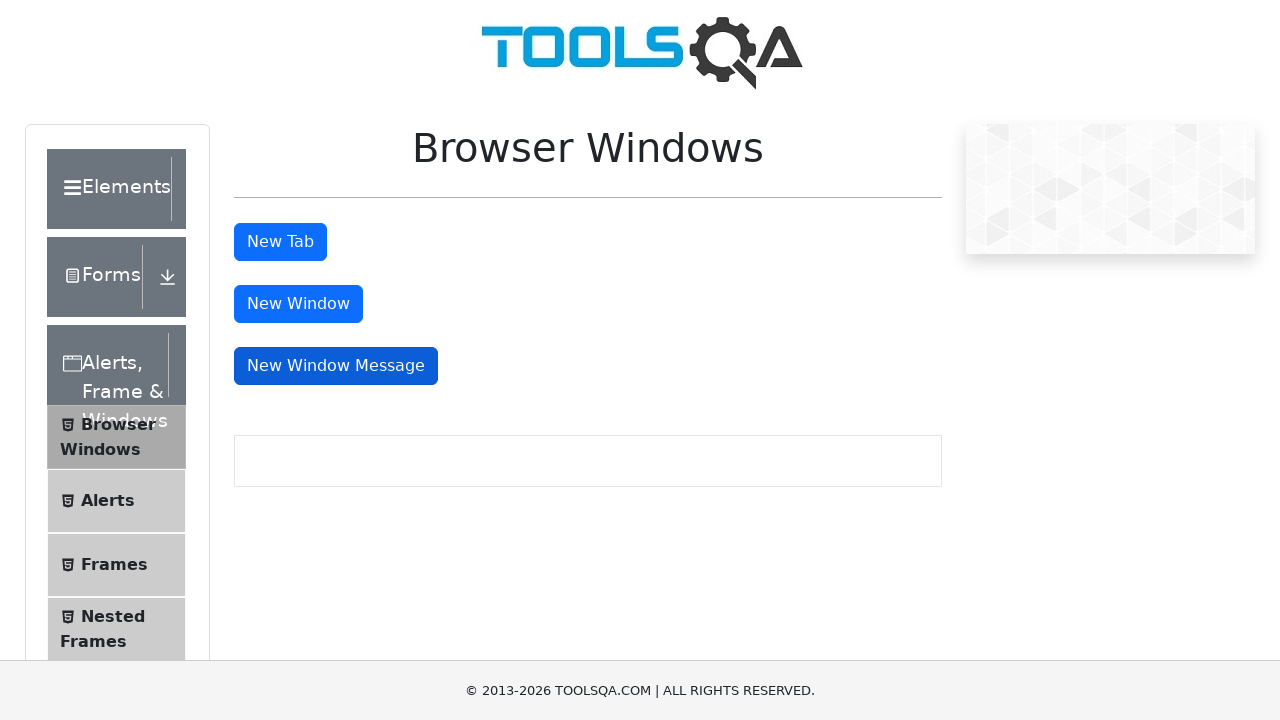

New window loaded completely
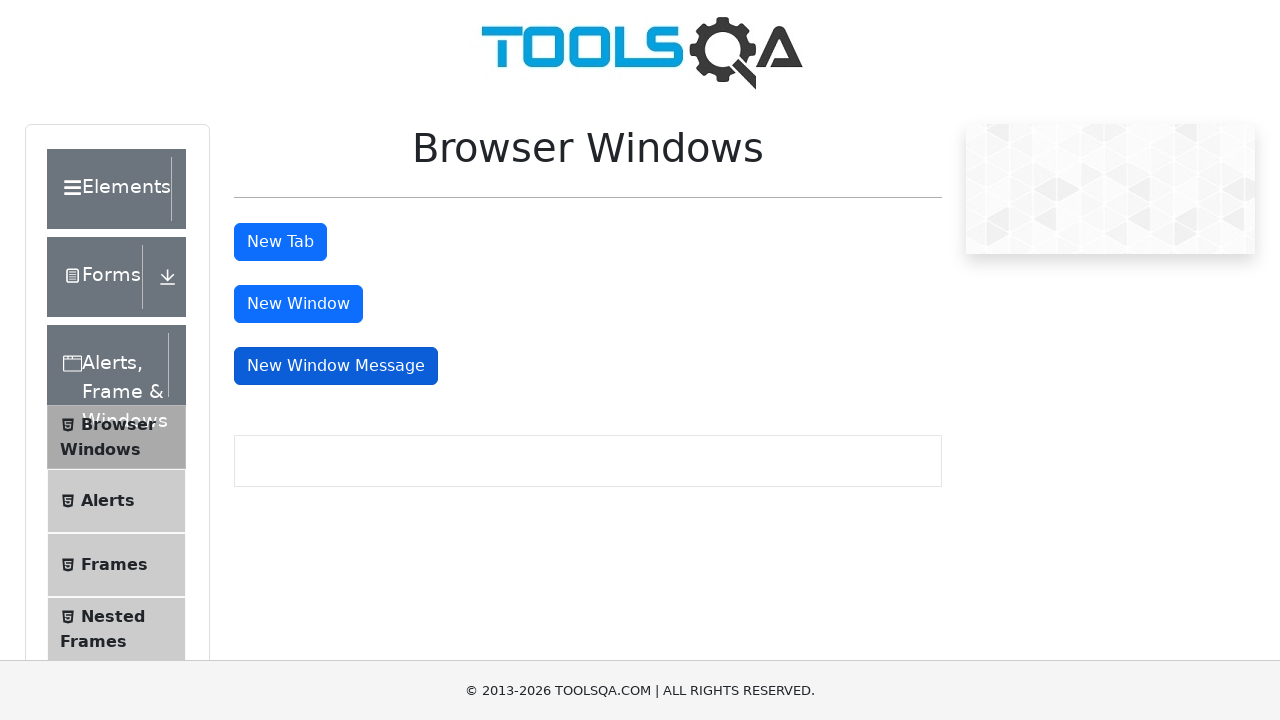

Closed the new window
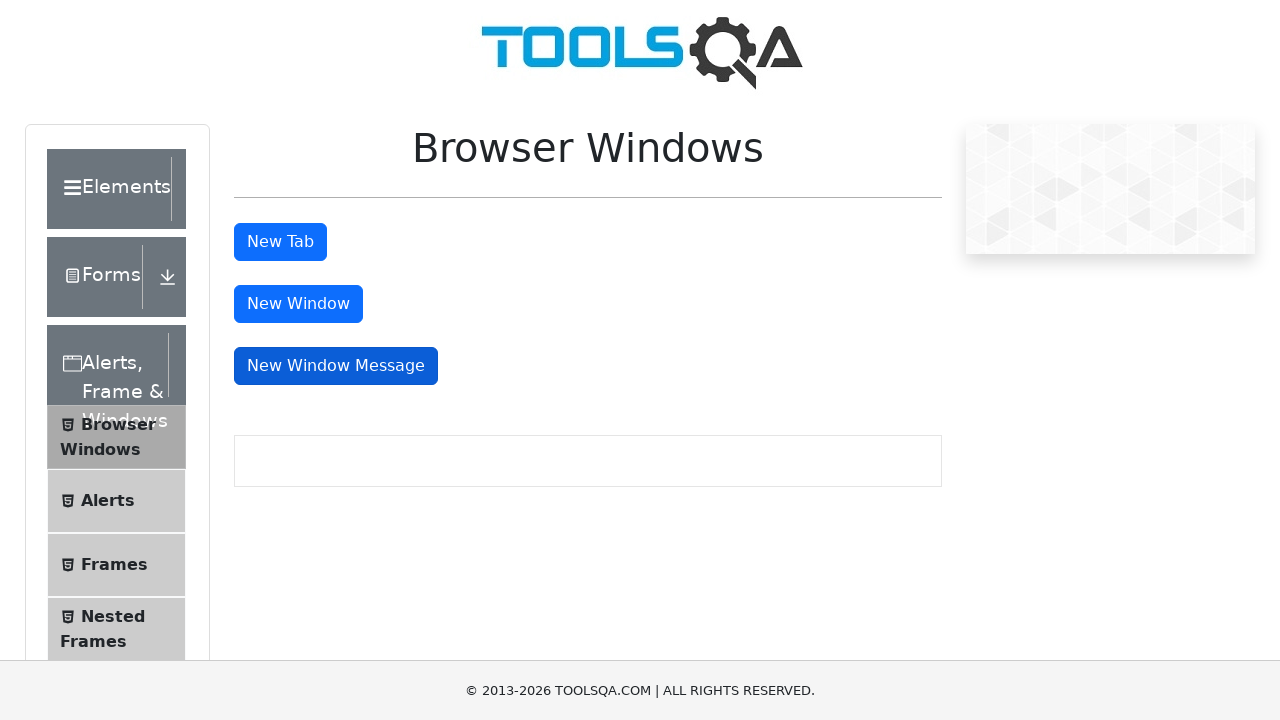

Parent window remains active after new window closure
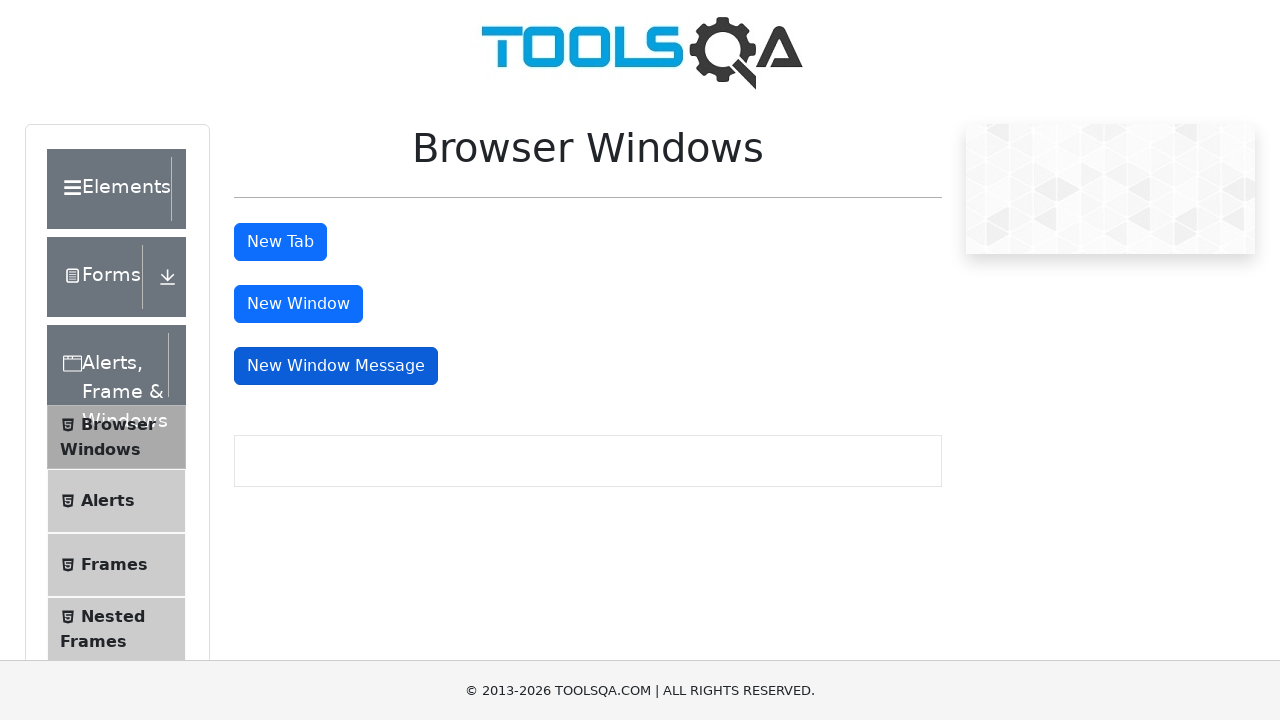

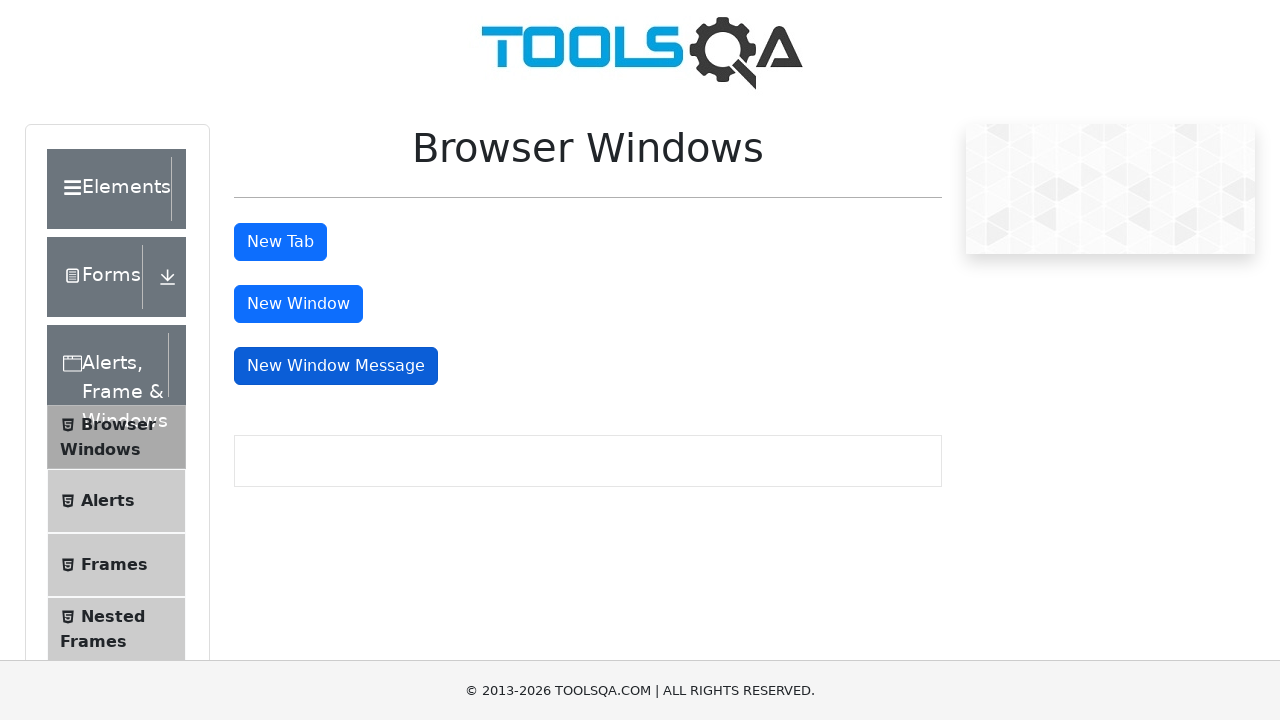